Tests a radio button form by filling in title and description fields, selecting a radio button option, and submitting the form

Starting URL: https://rori4.github.io/selenium-practice/#/pages/practice/radio-button-form

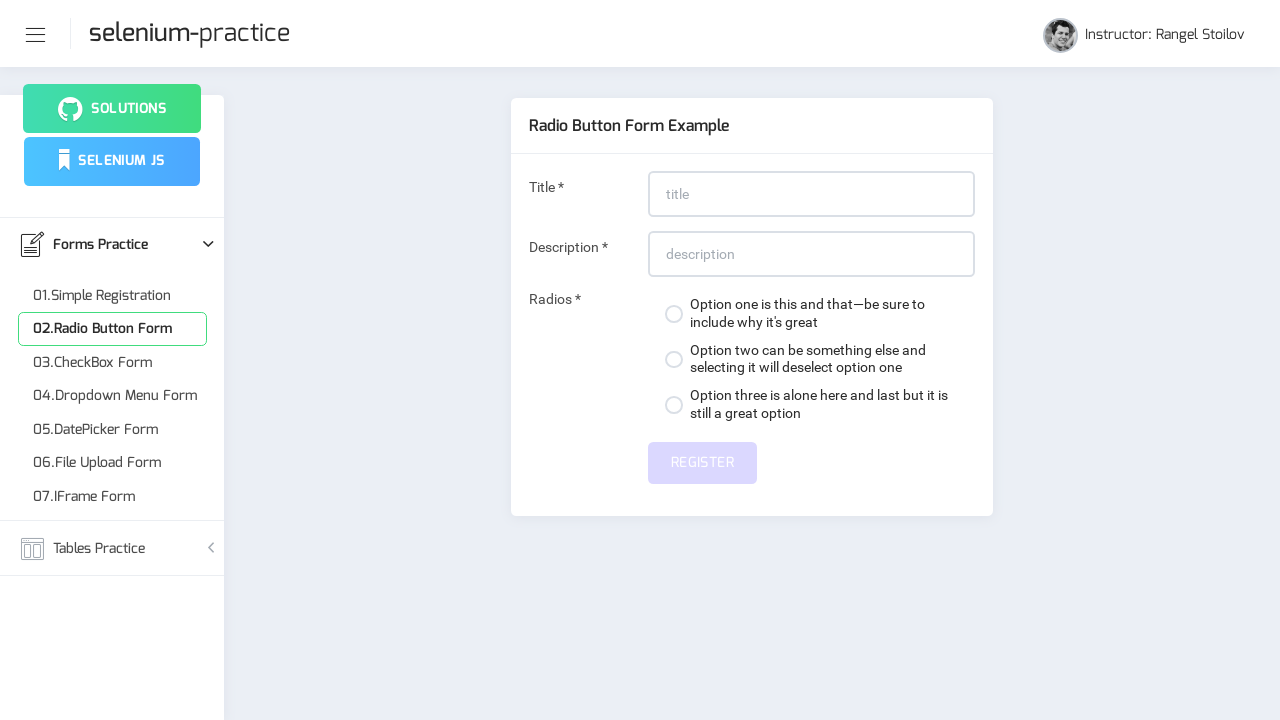

Filled title field with 'This is title that i was talking to you about' on #title
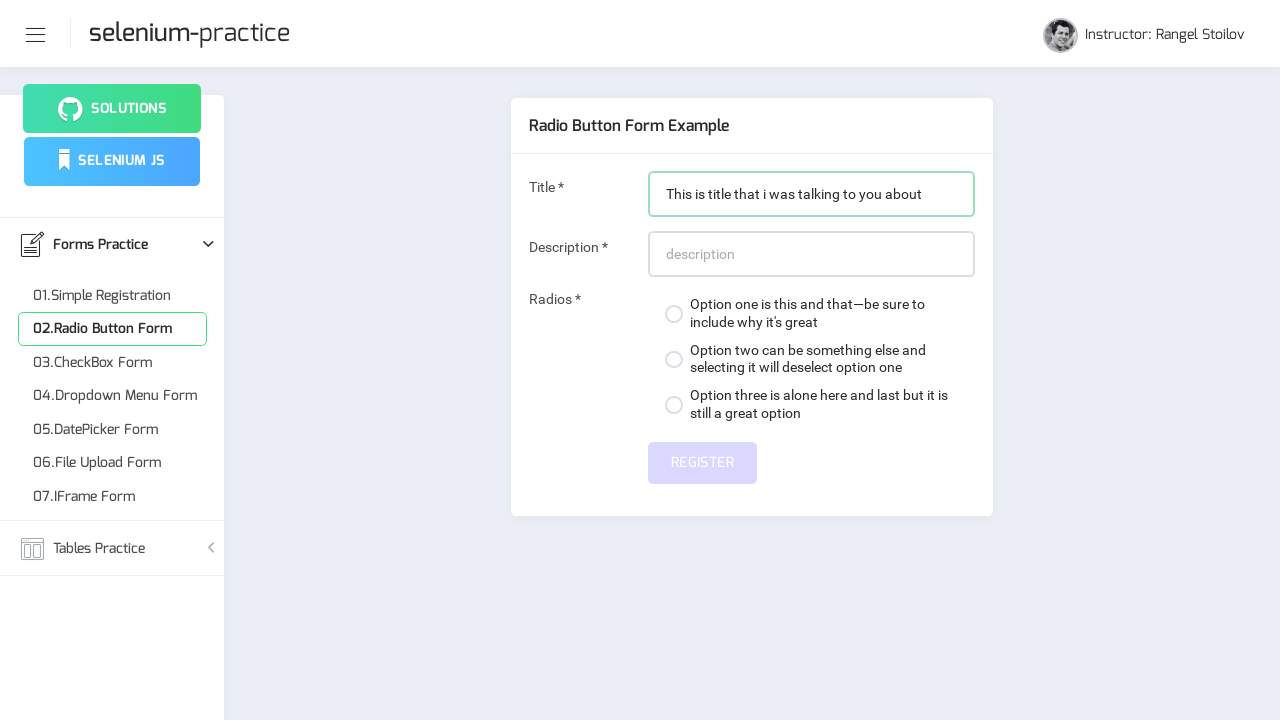

Filled description field with 'This is the description' on #description
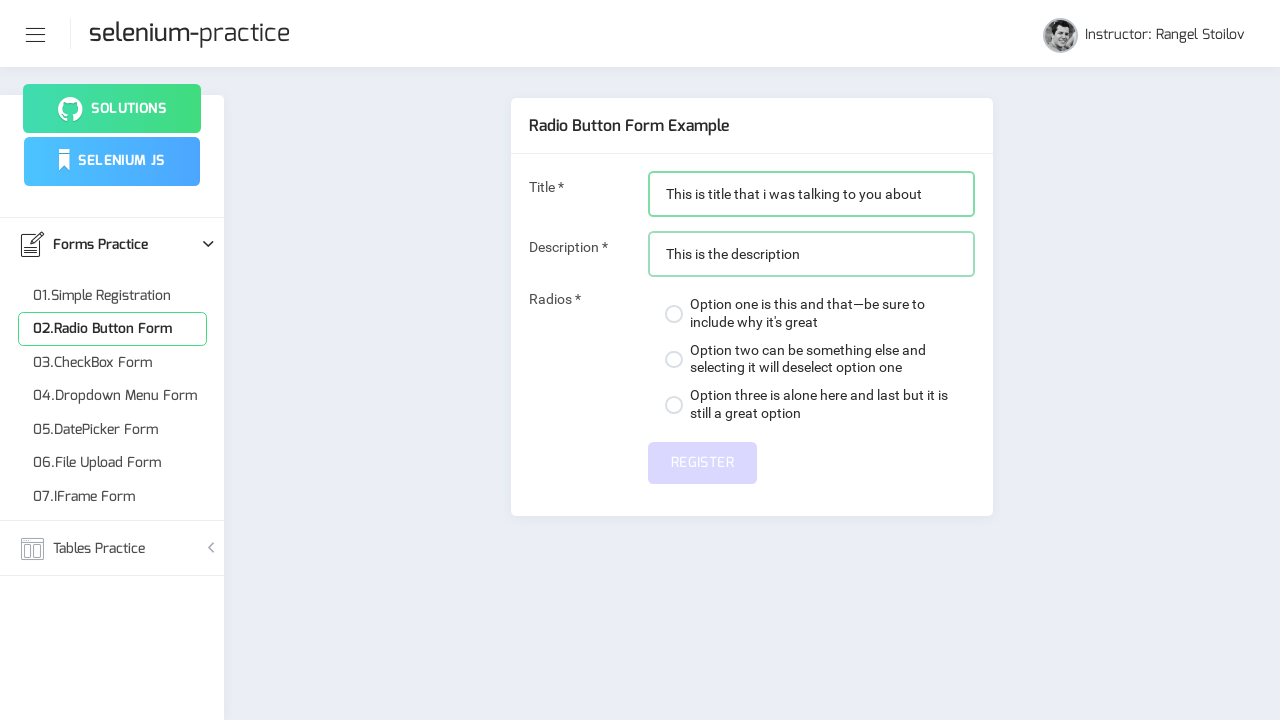

Selected the first radio button option at (674, 314) on div:nth-child(1) > label > span.custom-control-indicator
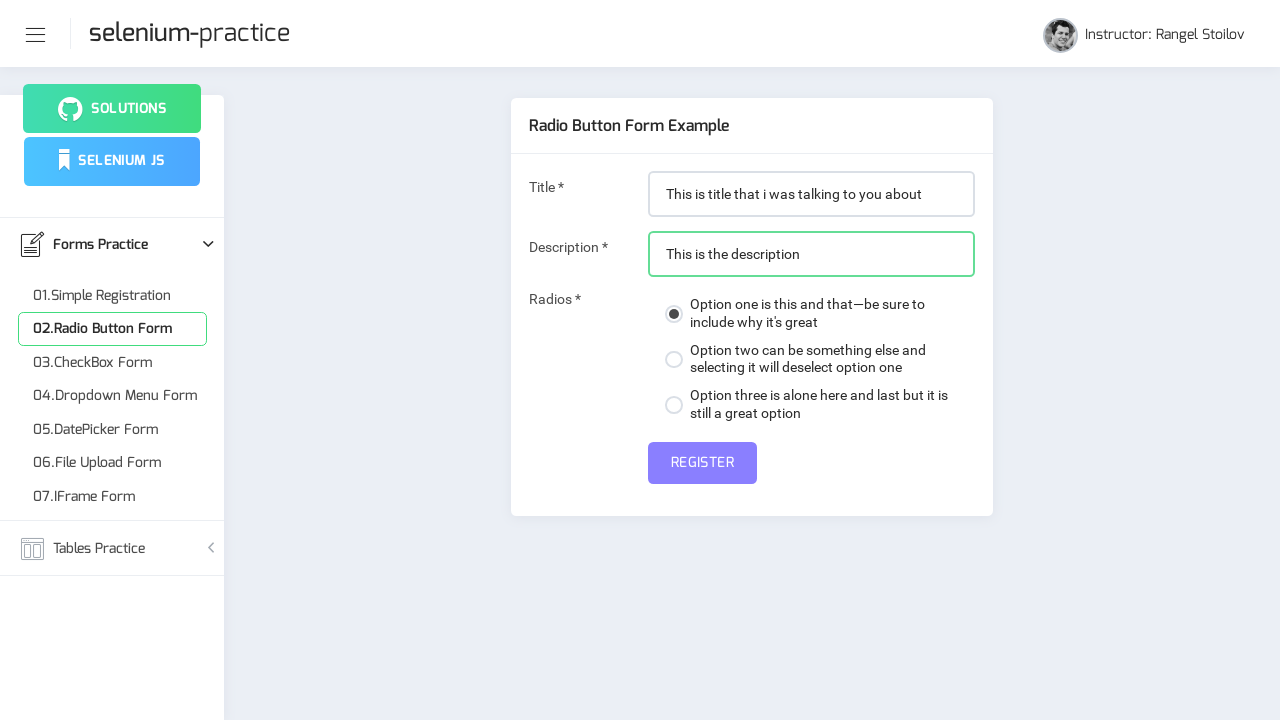

Clicked submit button to submit the form at (702, 463) on #submit
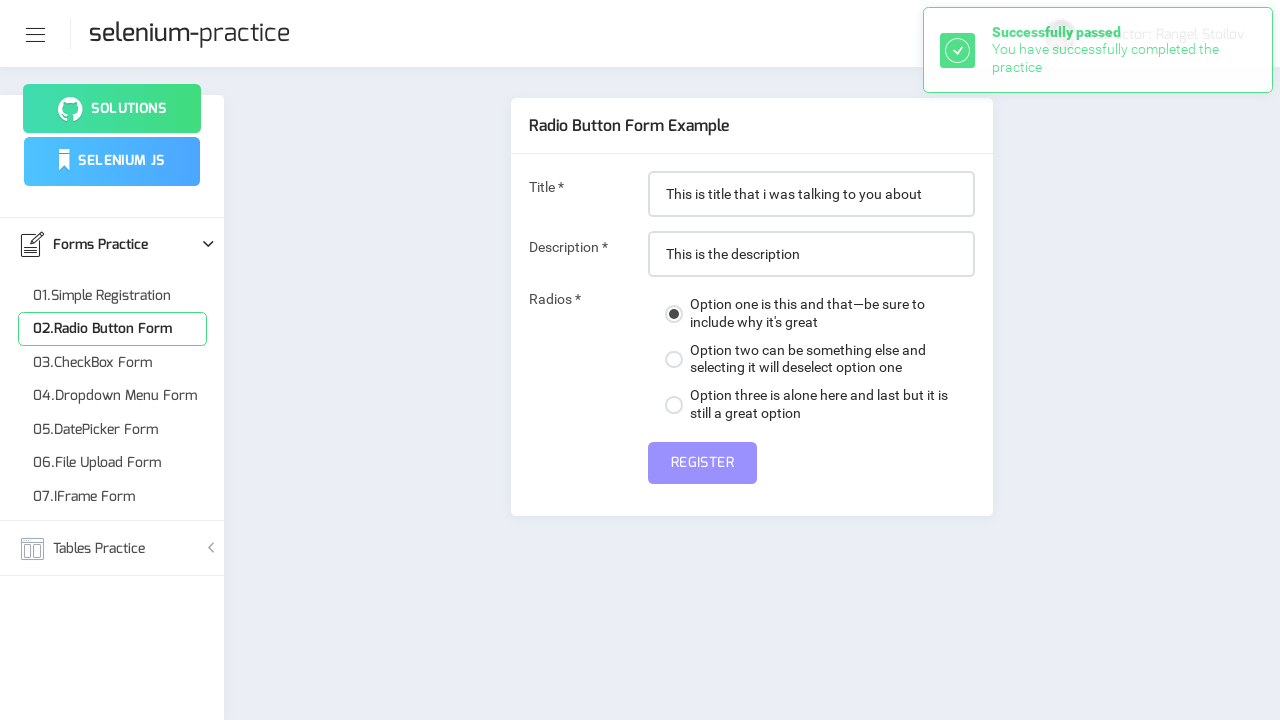

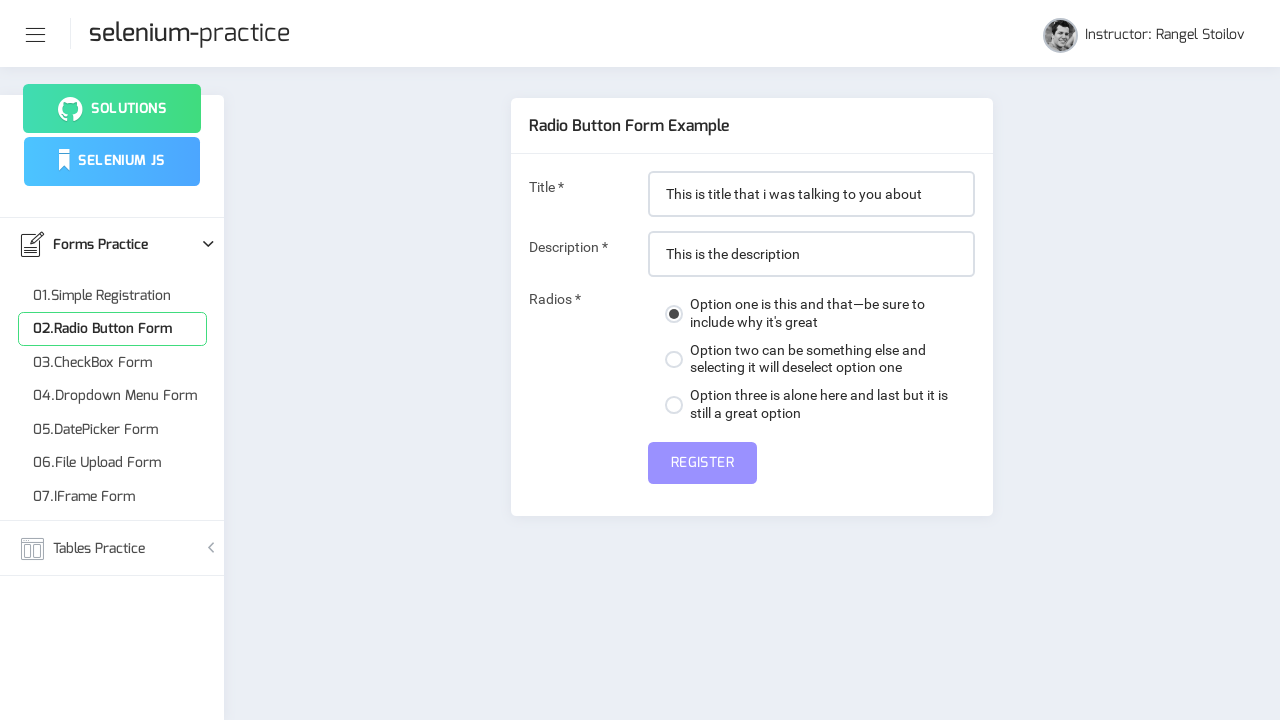